Tests search functionality on Kodilla store by searching for "NoteBook" and verifying results are displayed

Starting URL: https://kodilla.com/pl/test/store

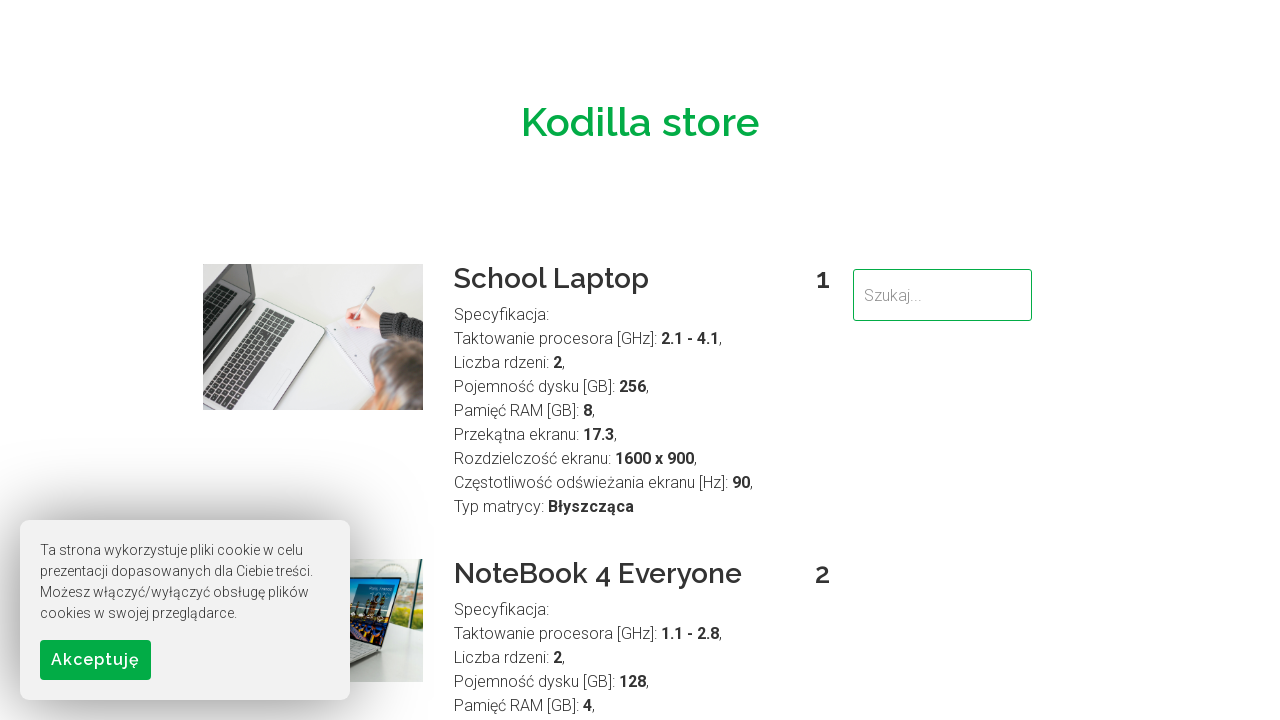

Filled search field with 'NoteBook' on input[type='search'], input[name='search'], #search
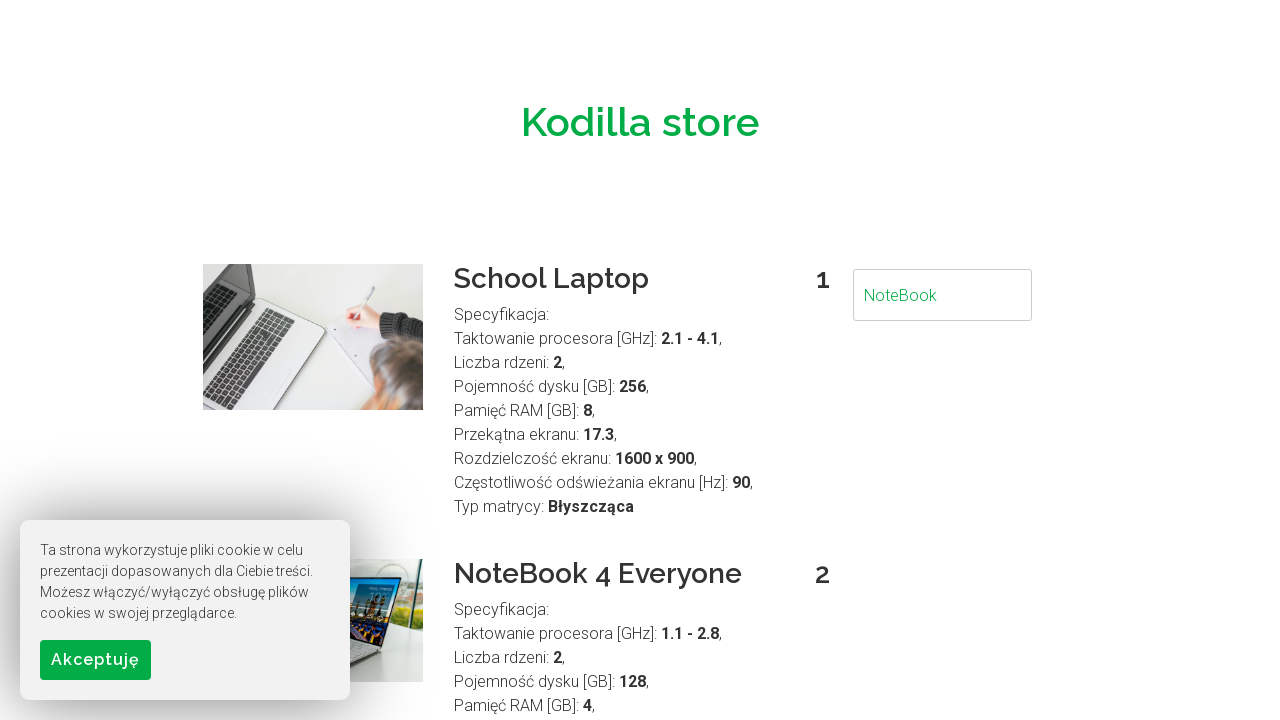

Pressed Enter to submit search
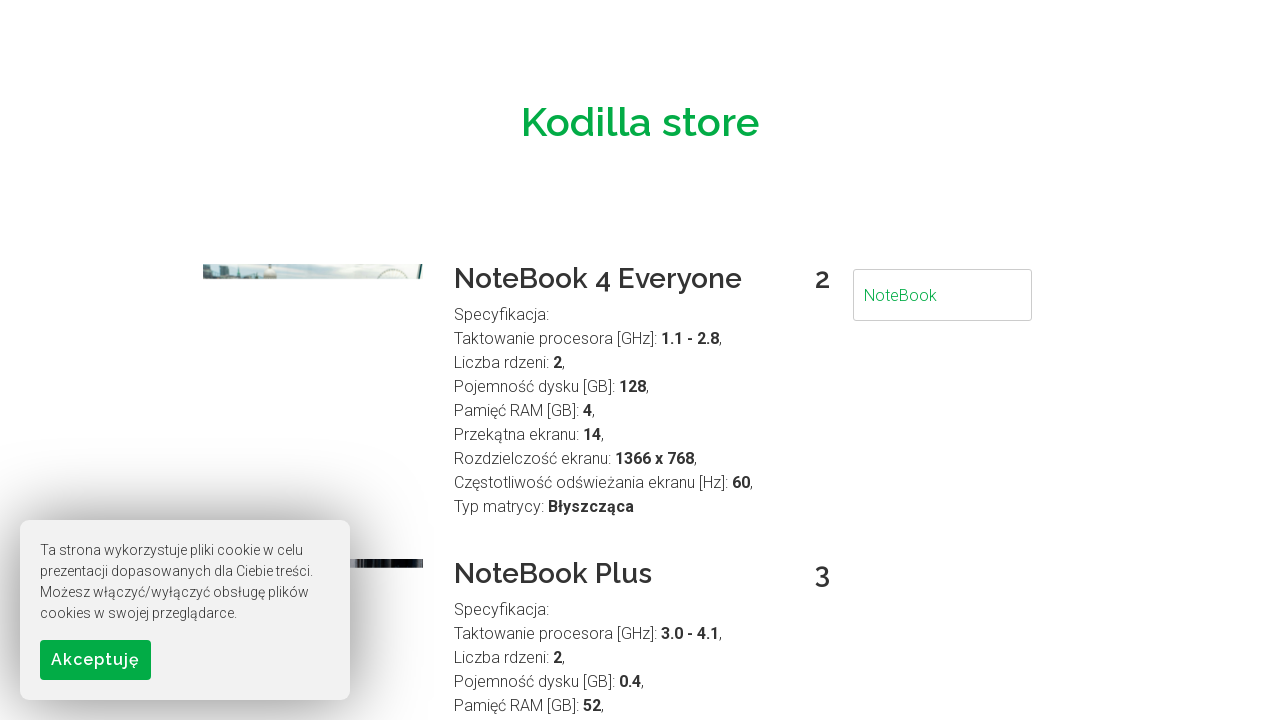

Search results loaded and displayed
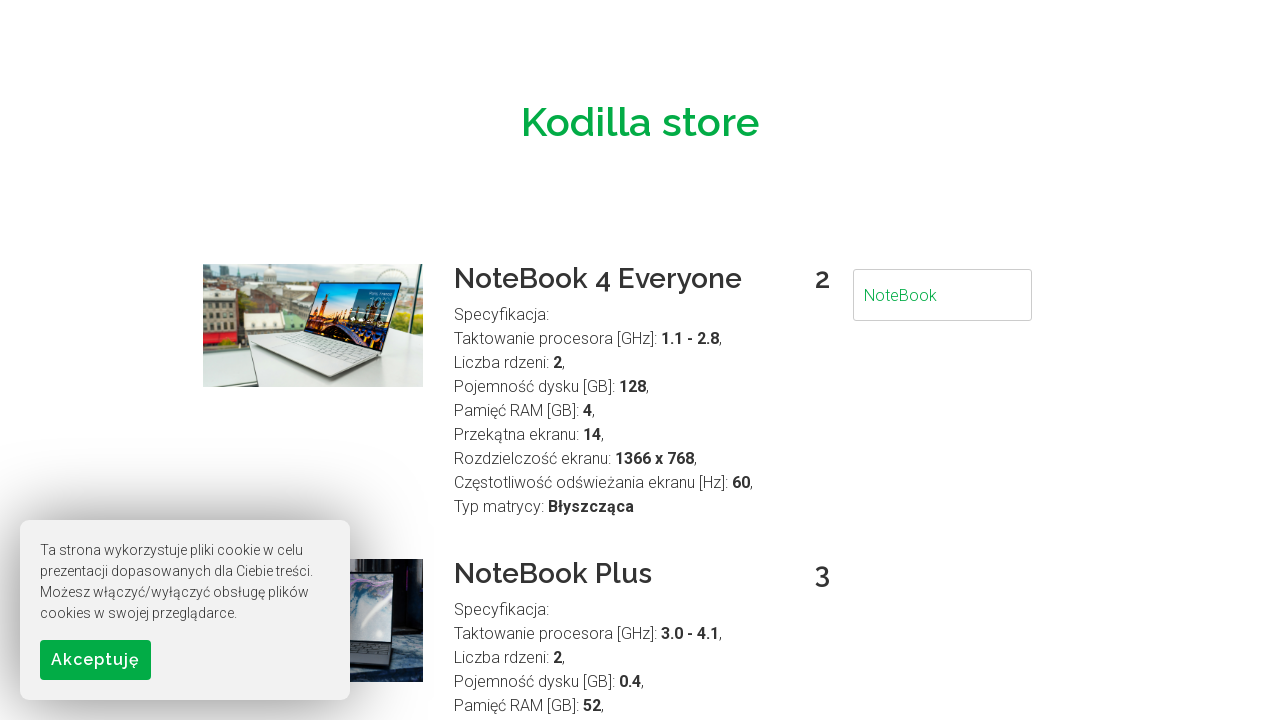

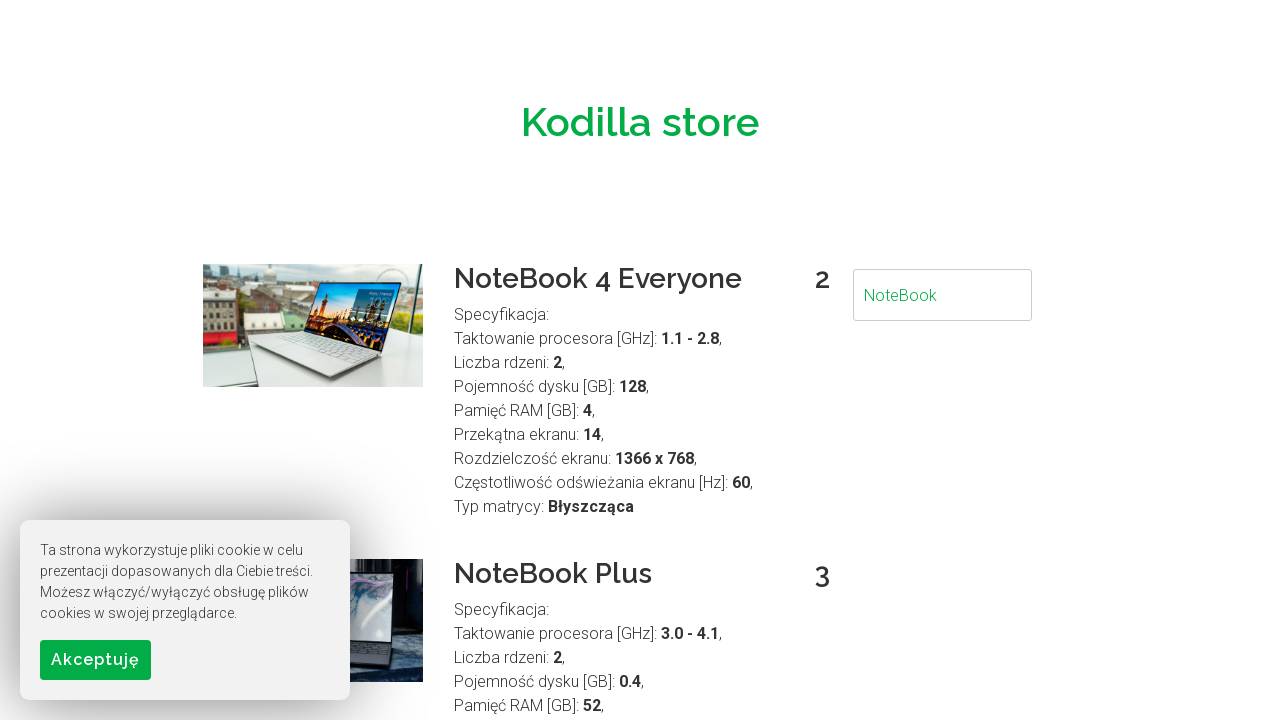